Tests that the main page loads correctly with the expected title and heading

Starting URL: https://cac-tat.s3.eu-central-1.amazonaws.com/index.html

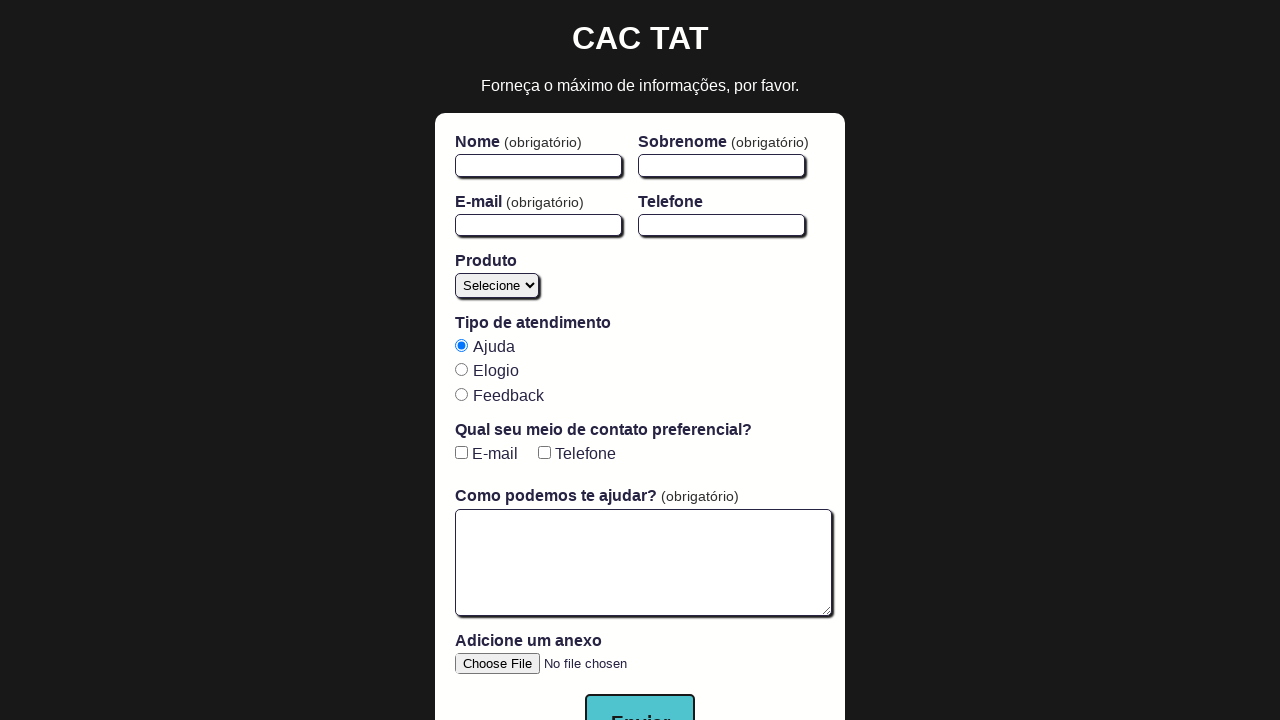

Navigated to main page URL
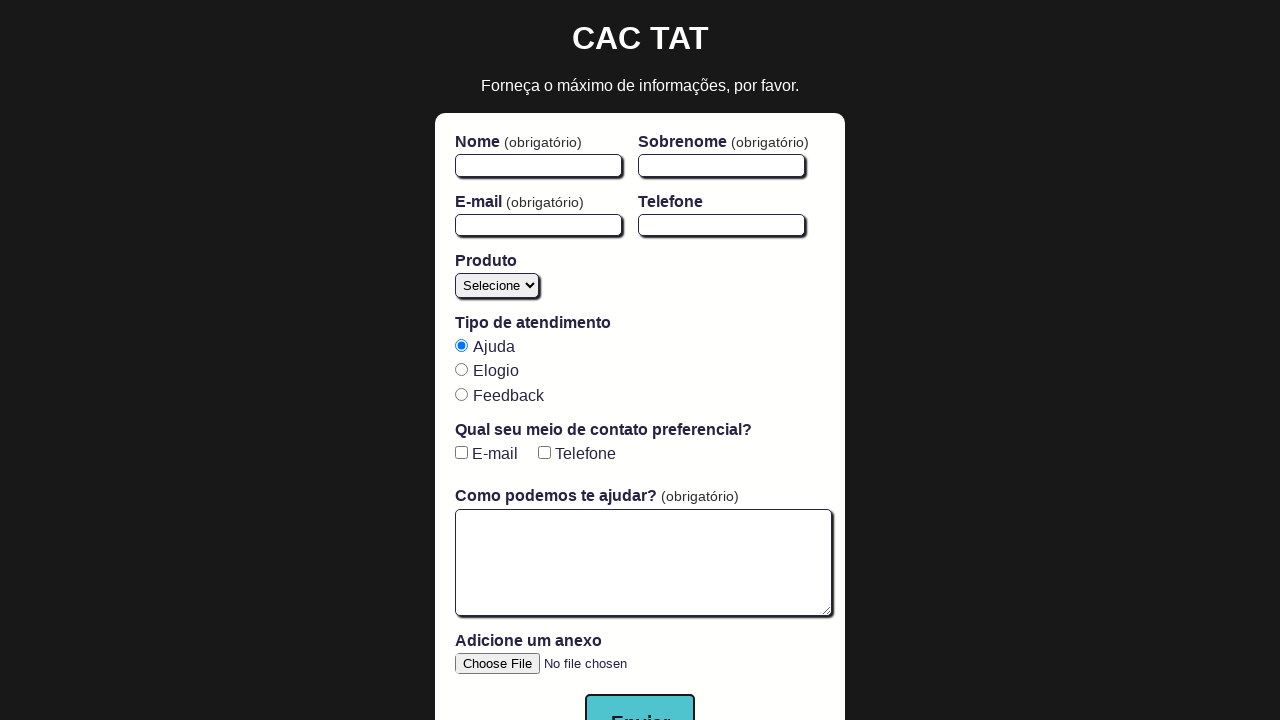

Main heading (h1) element loaded
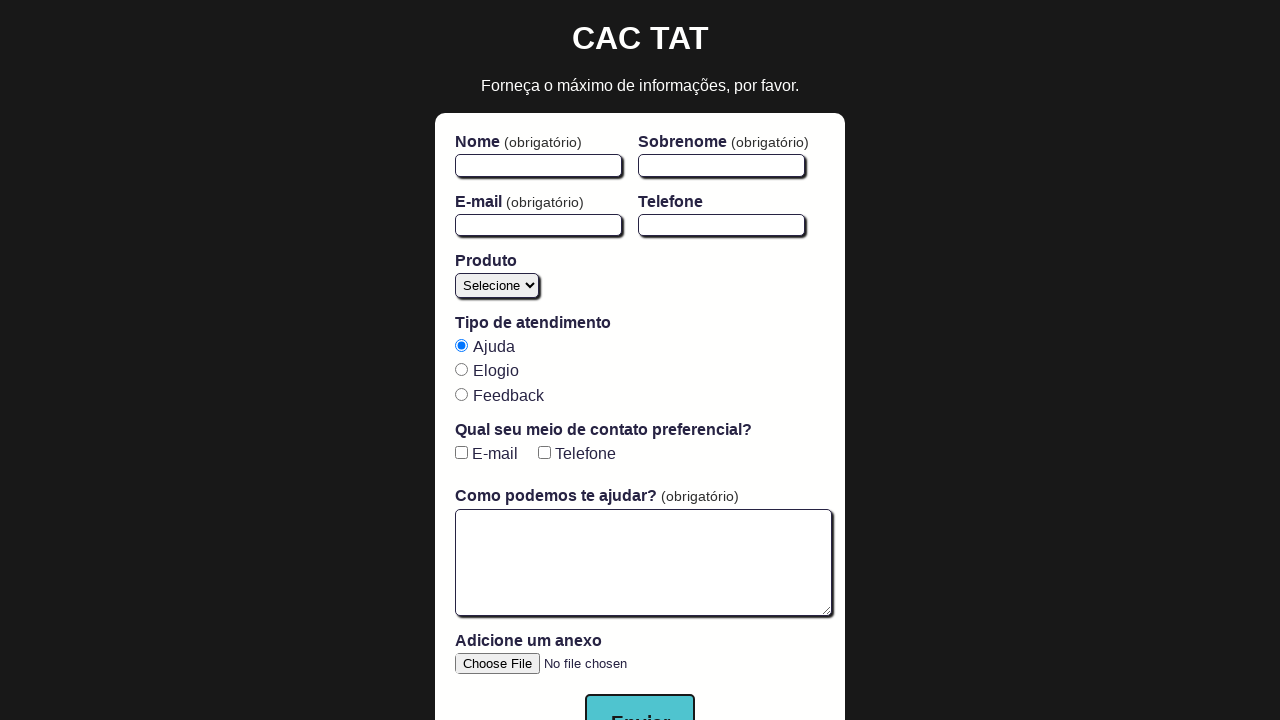

Located main heading element
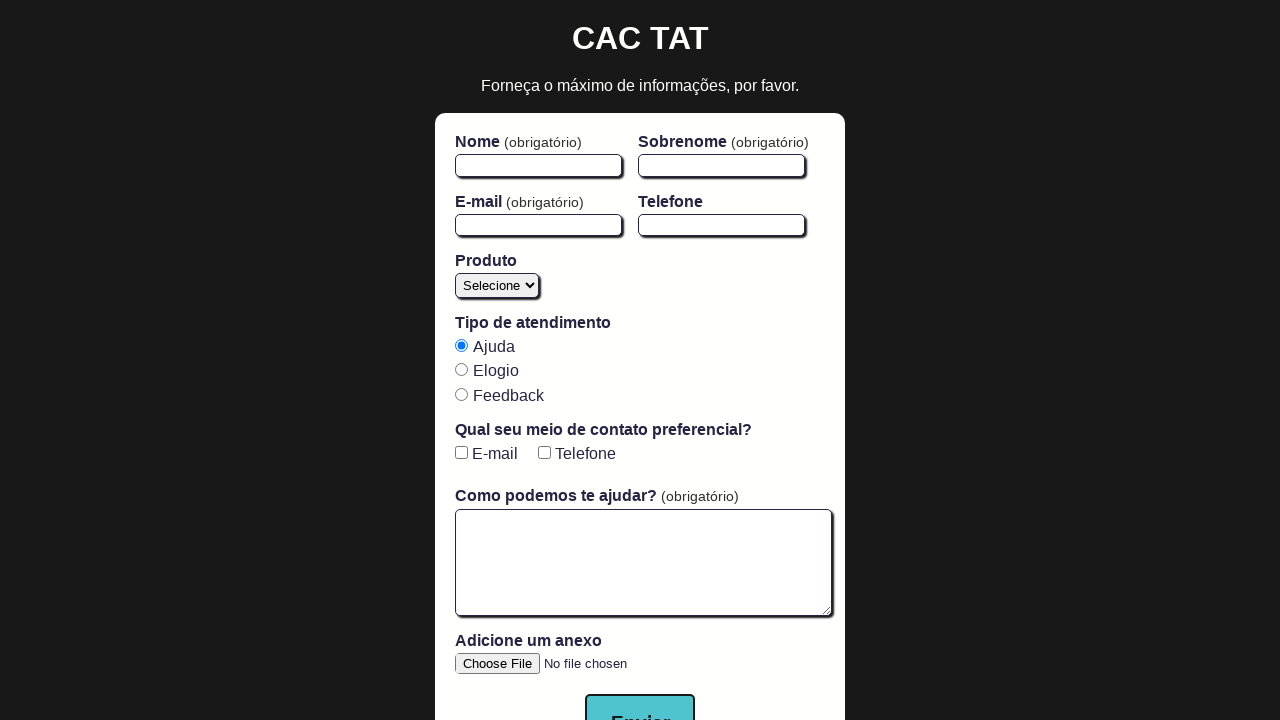

Verified heading contains 'CAC TAT' text
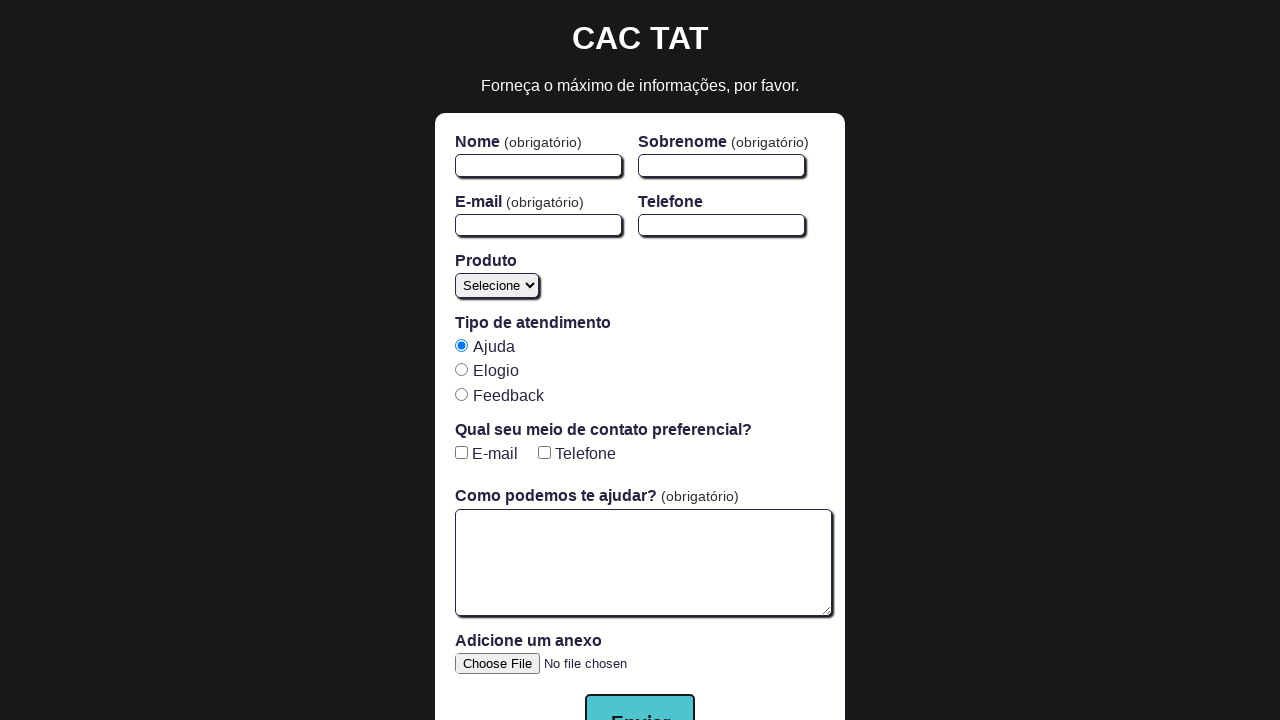

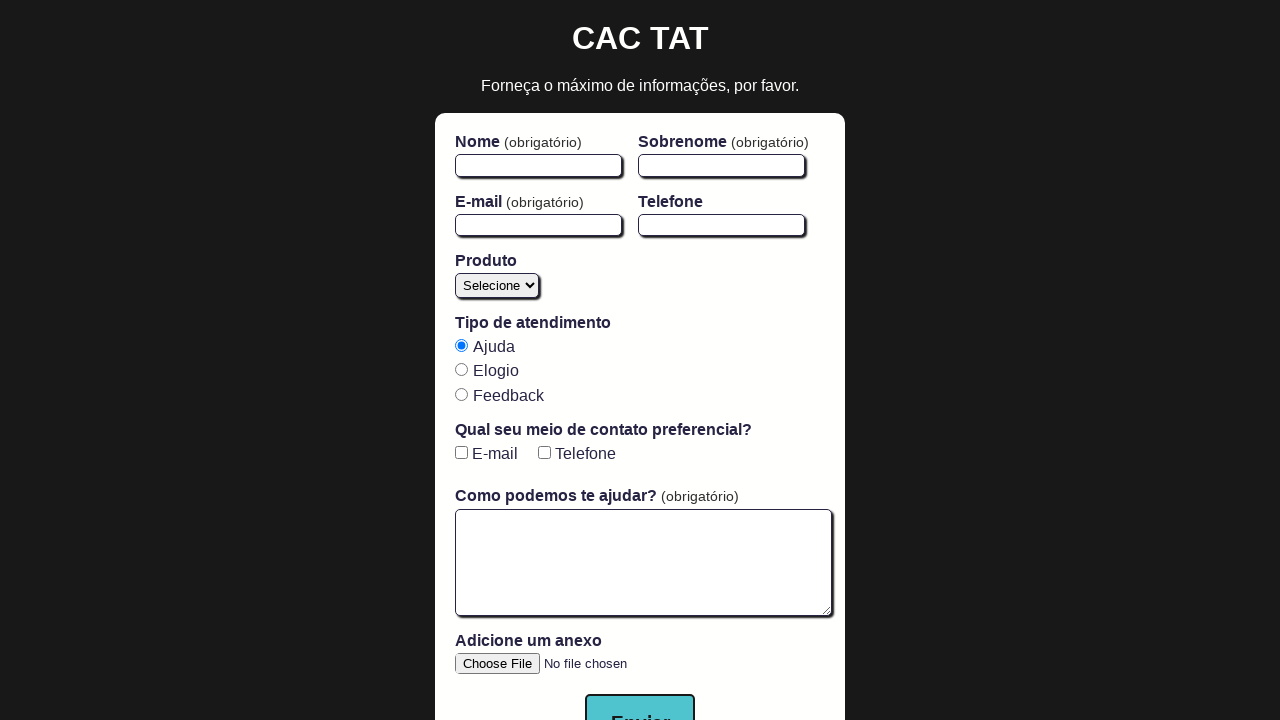